Tests e-commerce functionality by searching for products containing "ca", finding and adding Cashews to cart, and verifying the brand name

Starting URL: https://rahulshettyacademy.com/seleniumPractise/#/

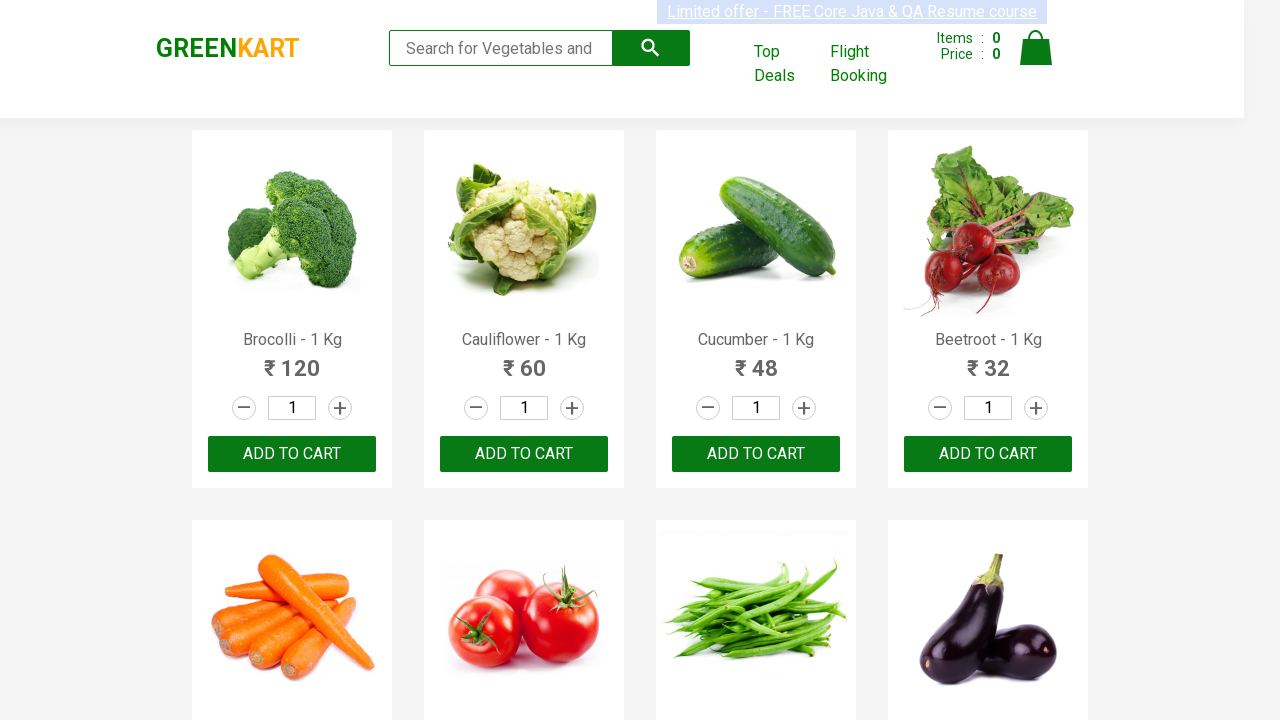

Filled search field with 'ca' on .search-keyword
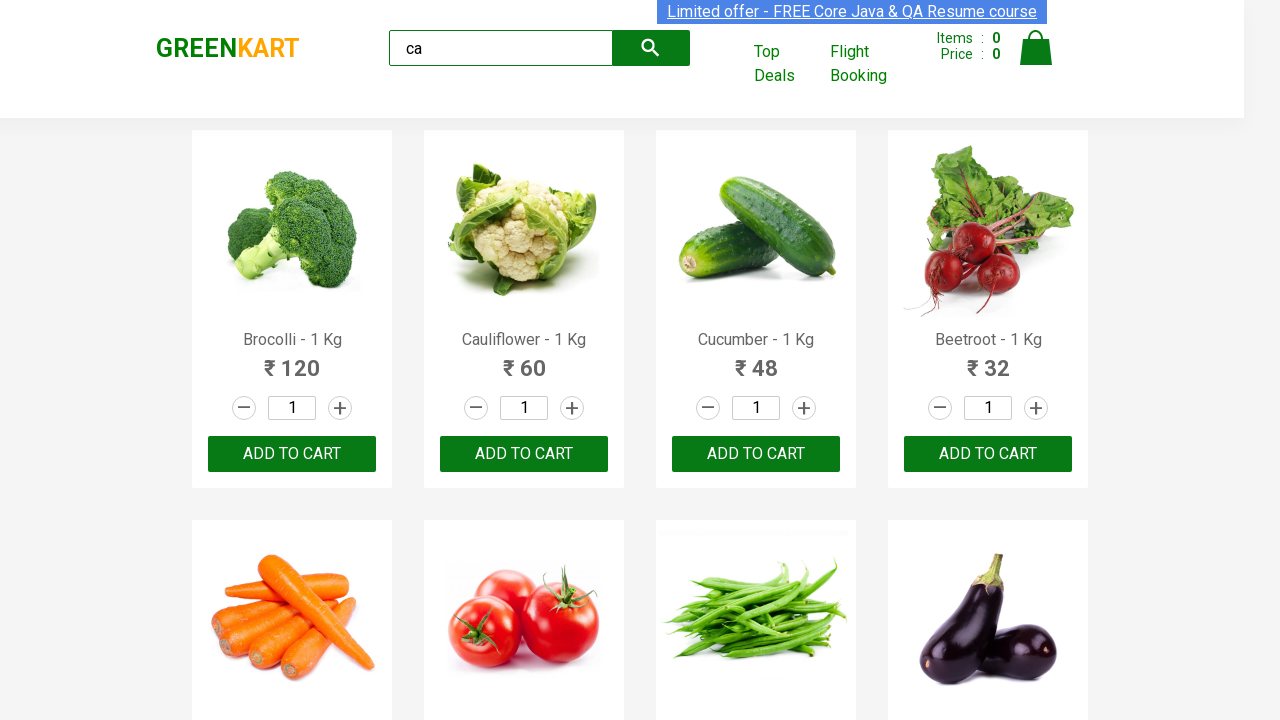

Waited for search results to update
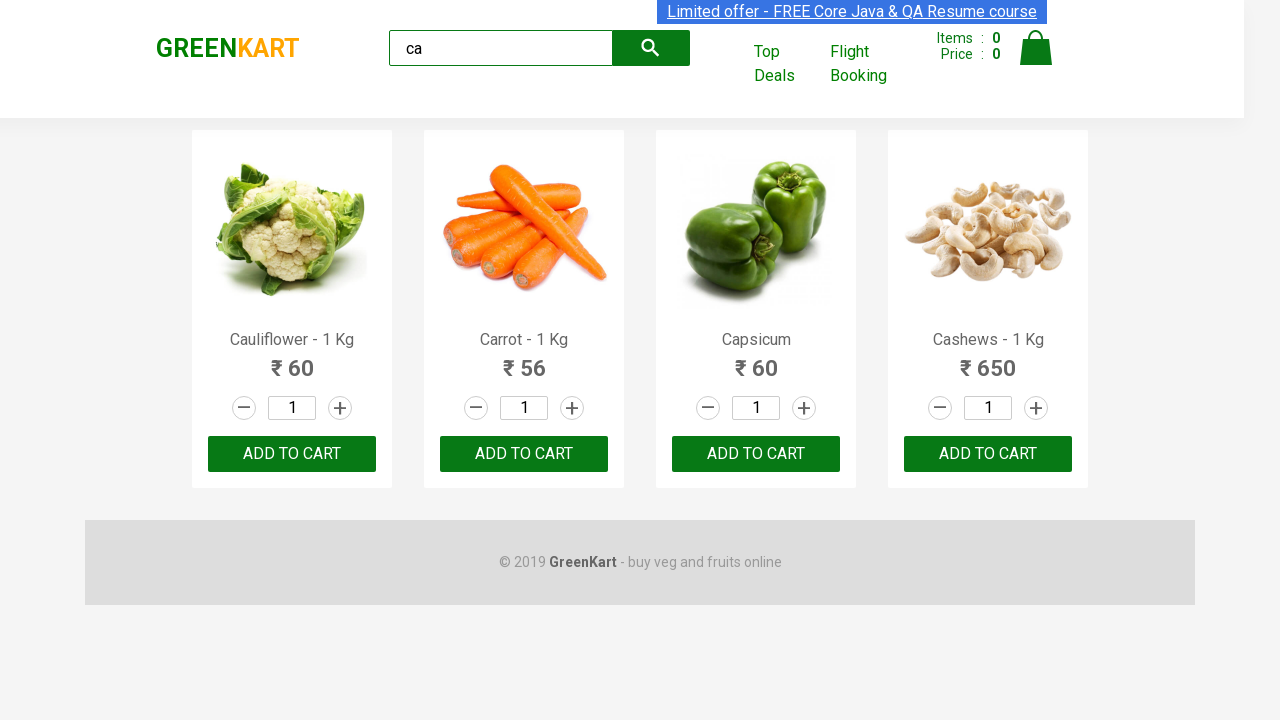

Retrieved all product elements from search results
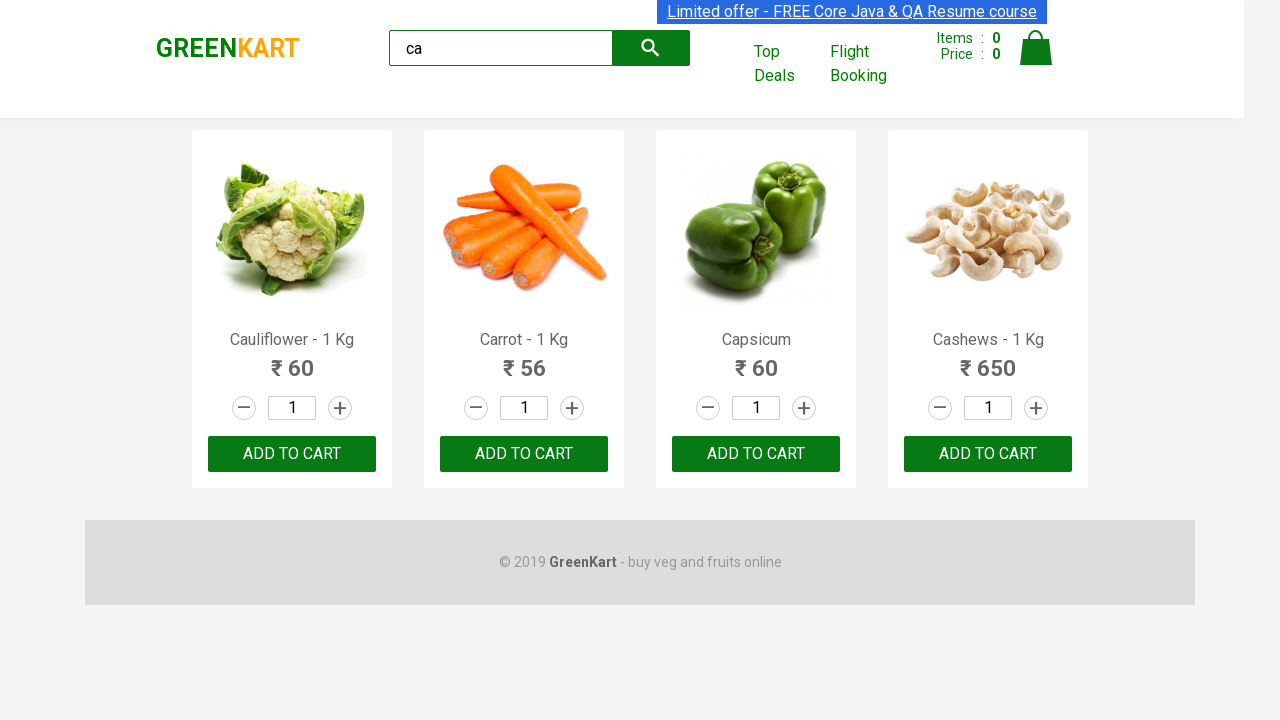

Retrieved product name: Cauliflower - 1 Kg
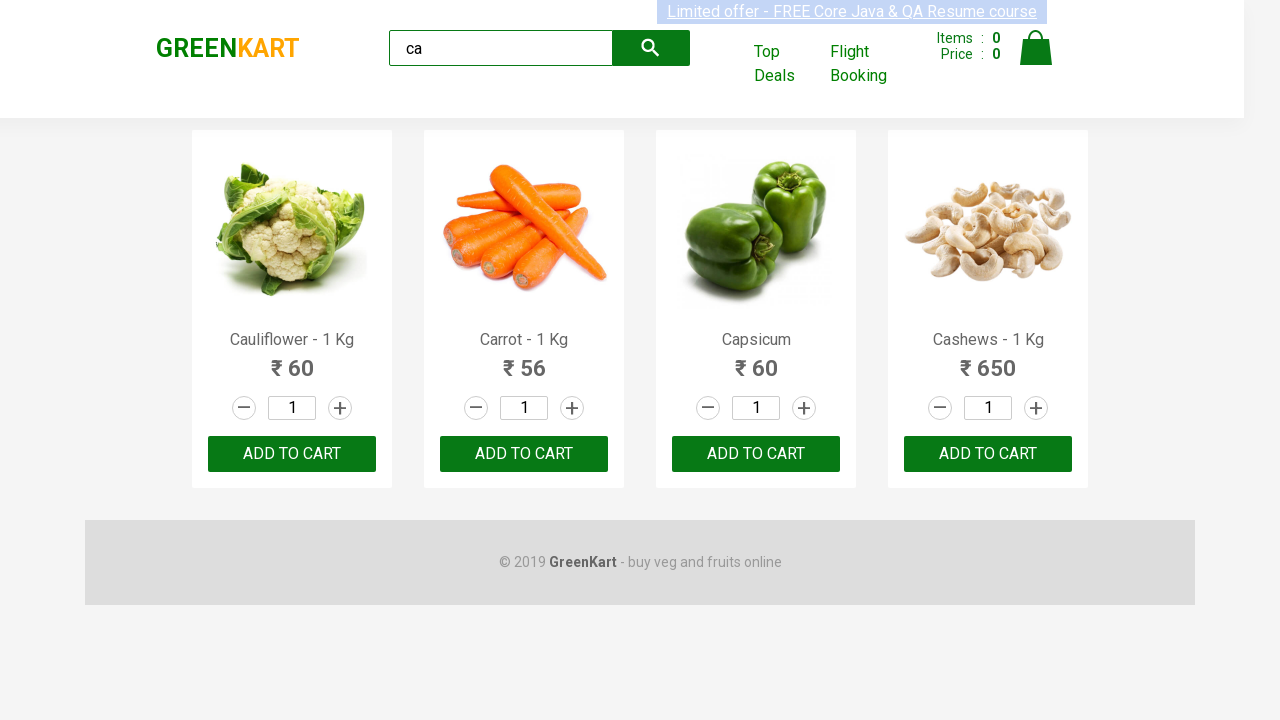

Retrieved product name: Carrot - 1 Kg
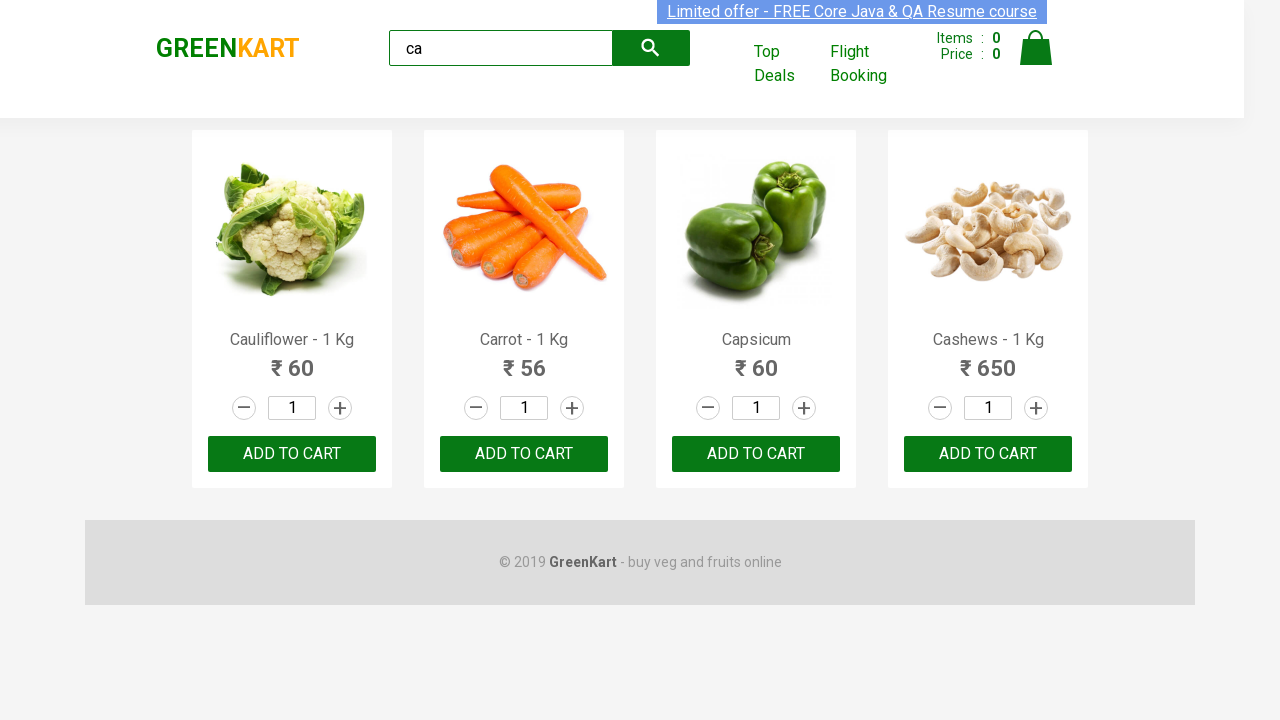

Retrieved product name: Capsicum
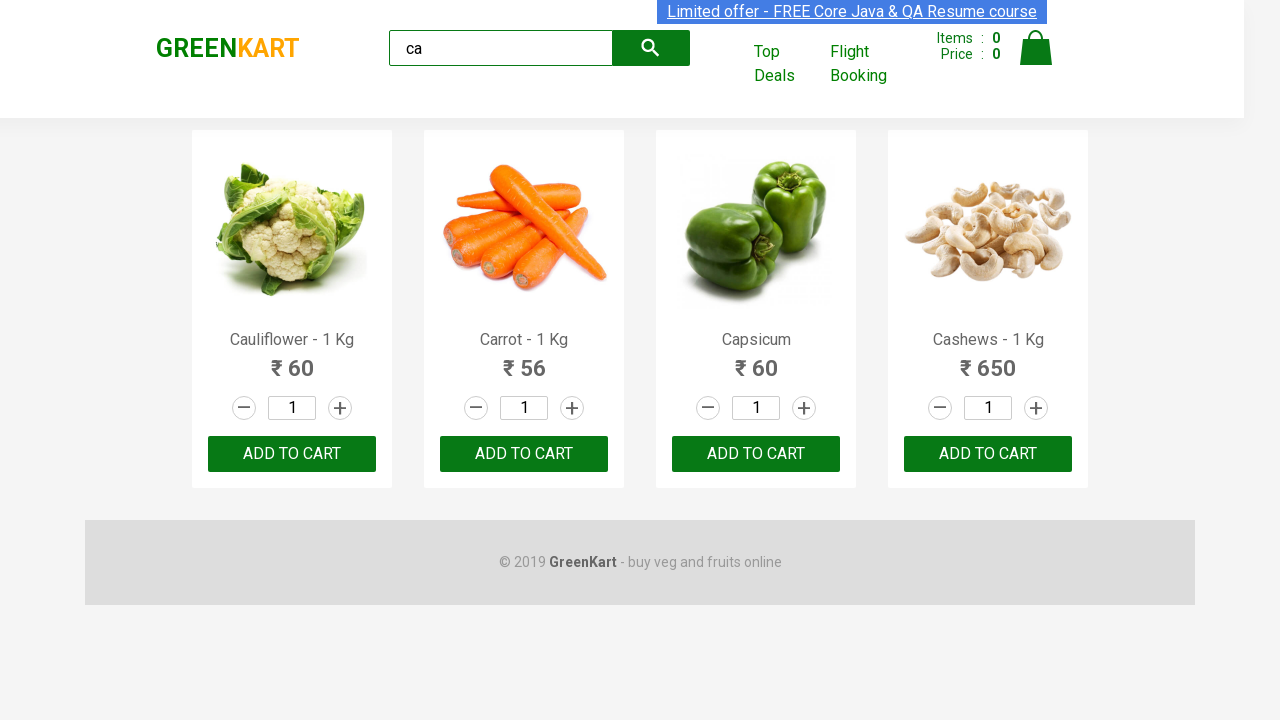

Retrieved product name: Cashews - 1 Kg
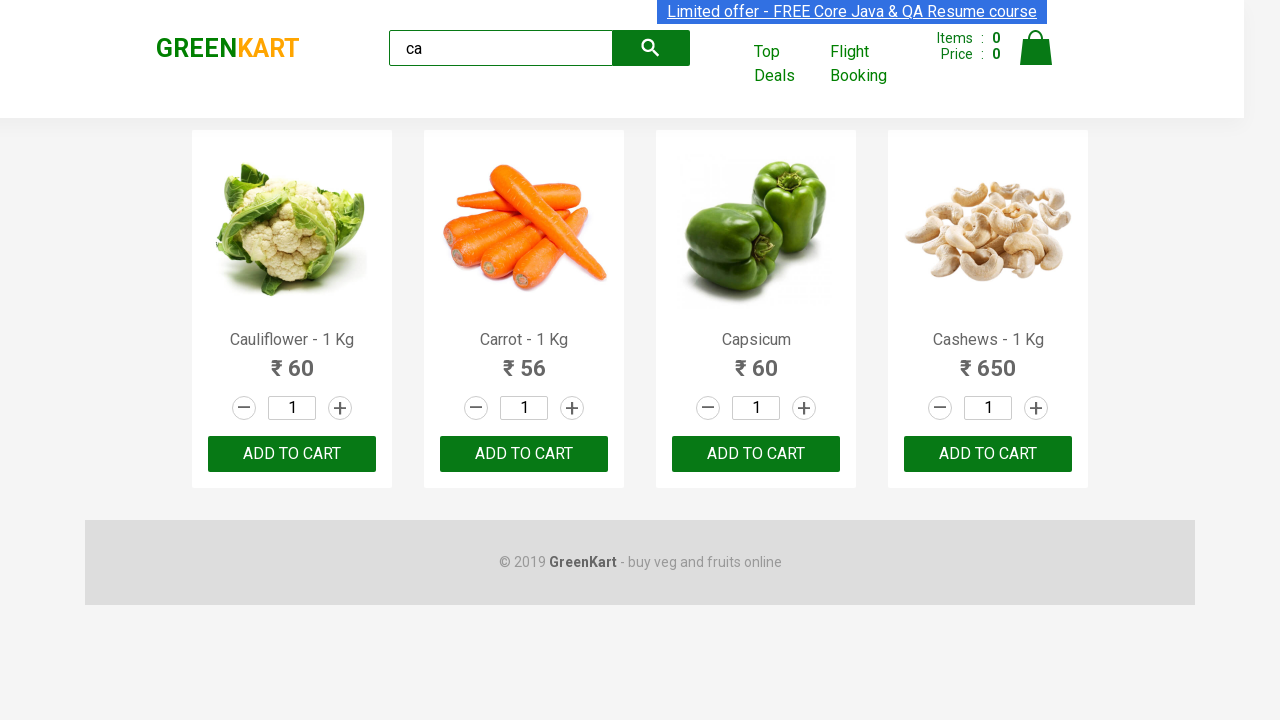

Clicked 'ADD TO CART' button for Cashews product at (988, 454) on .products .product >> nth=3 >> button
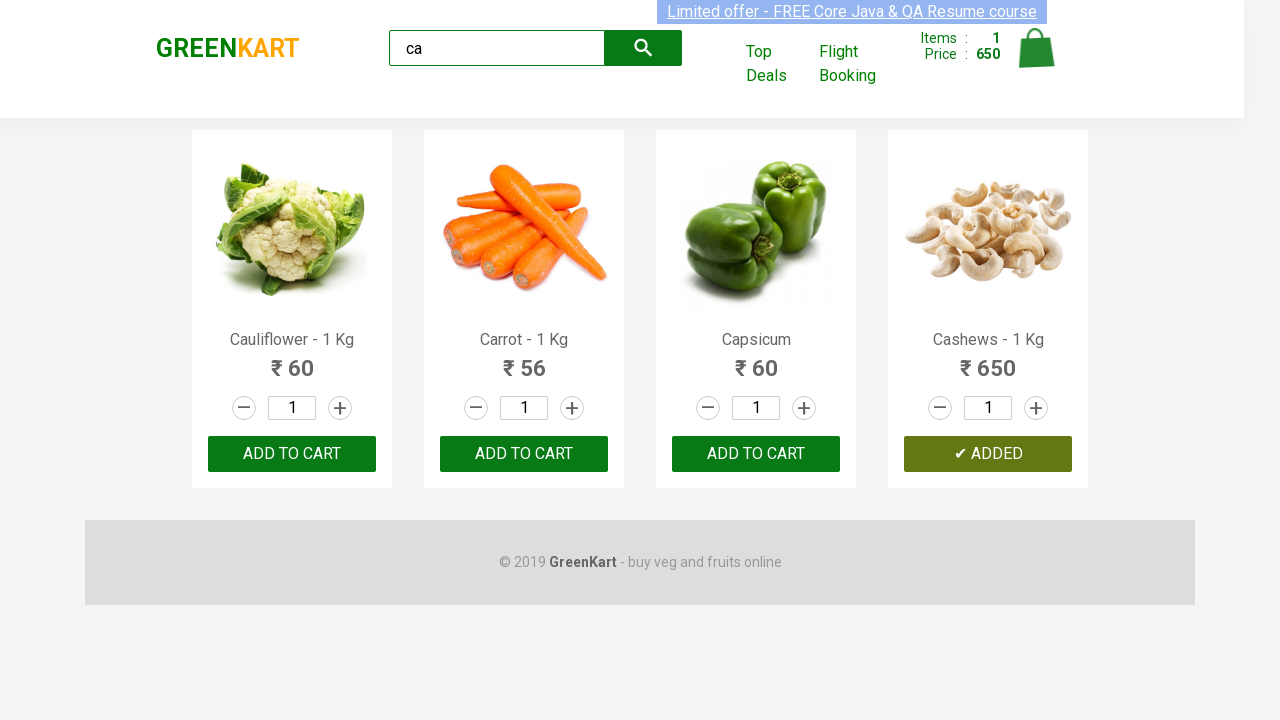

Retrieved brand text: GREENKART
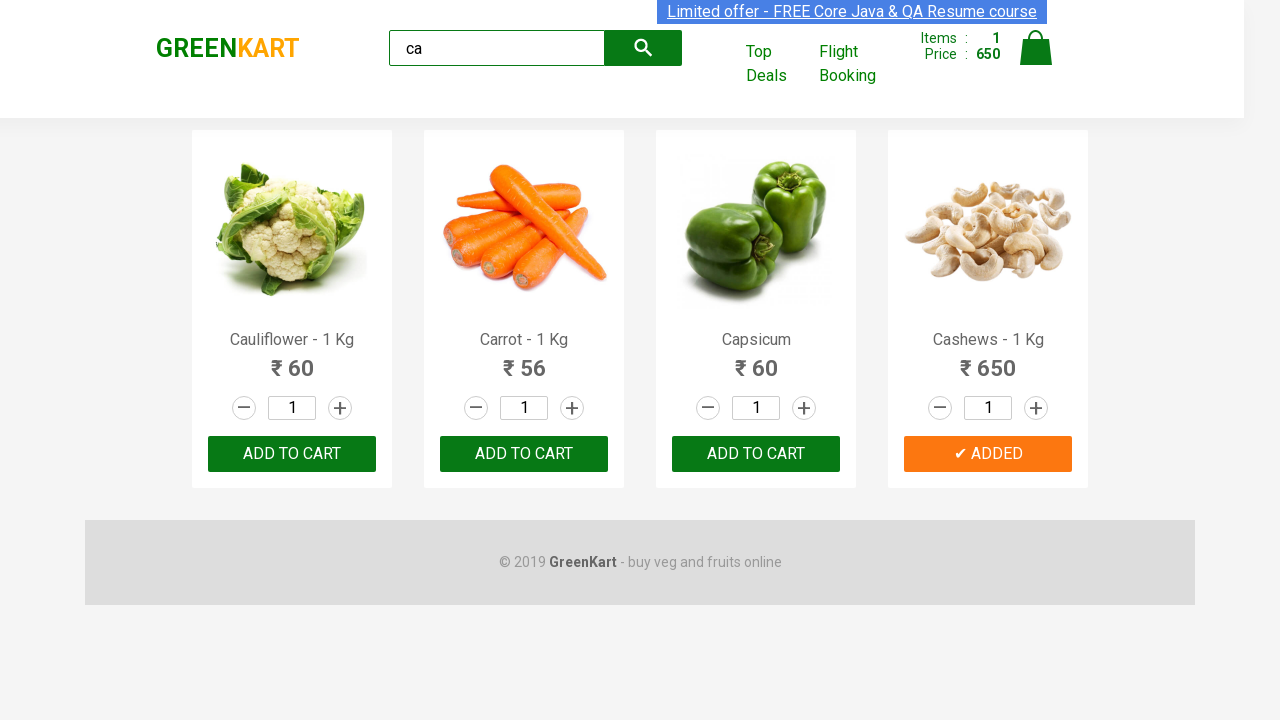

Verified brand name is 'GREENKART'
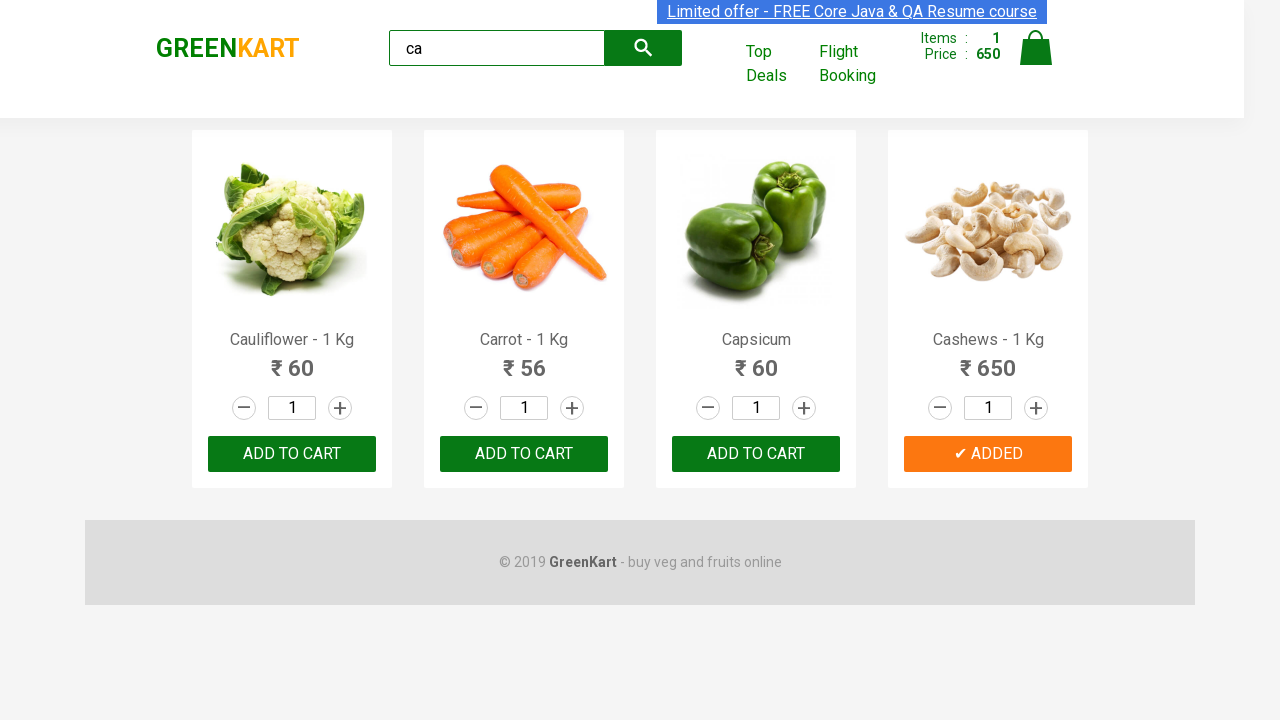

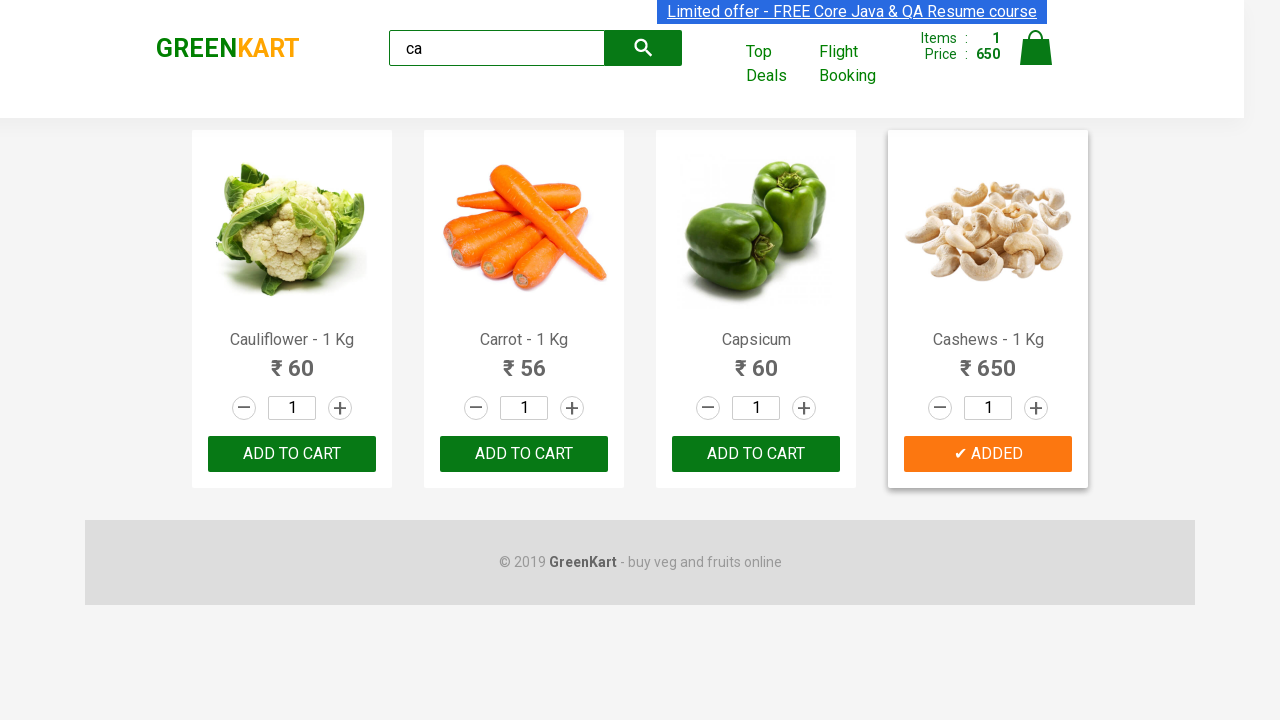